Tests percentage calculator functionality by navigating to calculator.net, accessing the percentage calculator, and performing various percentage calculations using different forms on the page

Starting URL: http://www.calculator.net

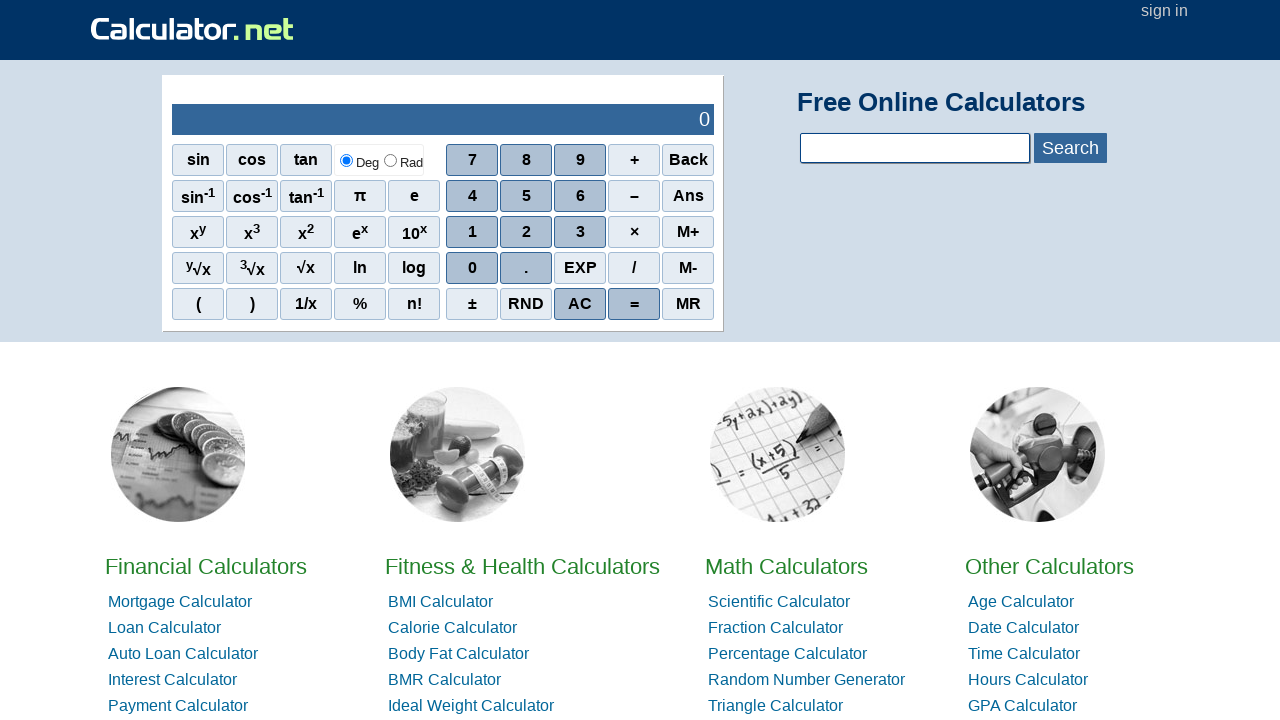

Clicked on Math calculator at (786, 566) on xpath=//*[@id='homelistwrap']/div[3]/div[2]/a
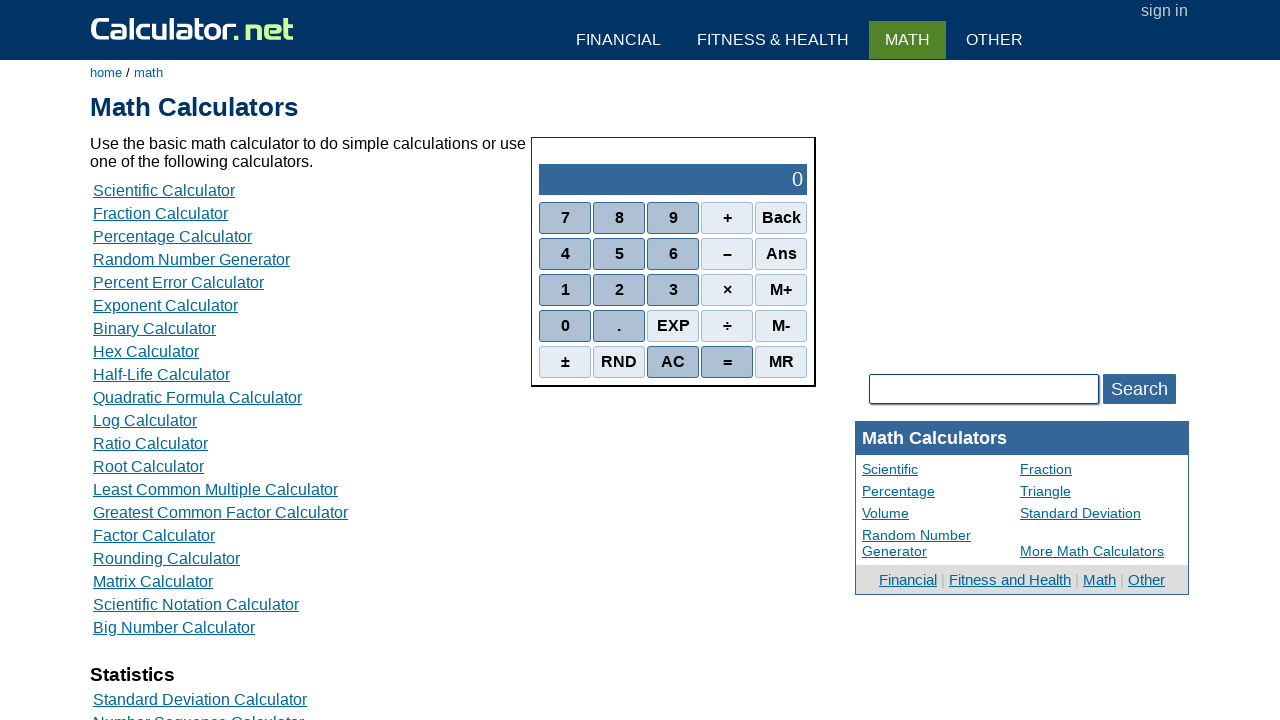

Clicked on Percentage calculator at (172, 236) on xpath=//*[@id='content']/table[2]/tbody/tr/td/div[3]/a
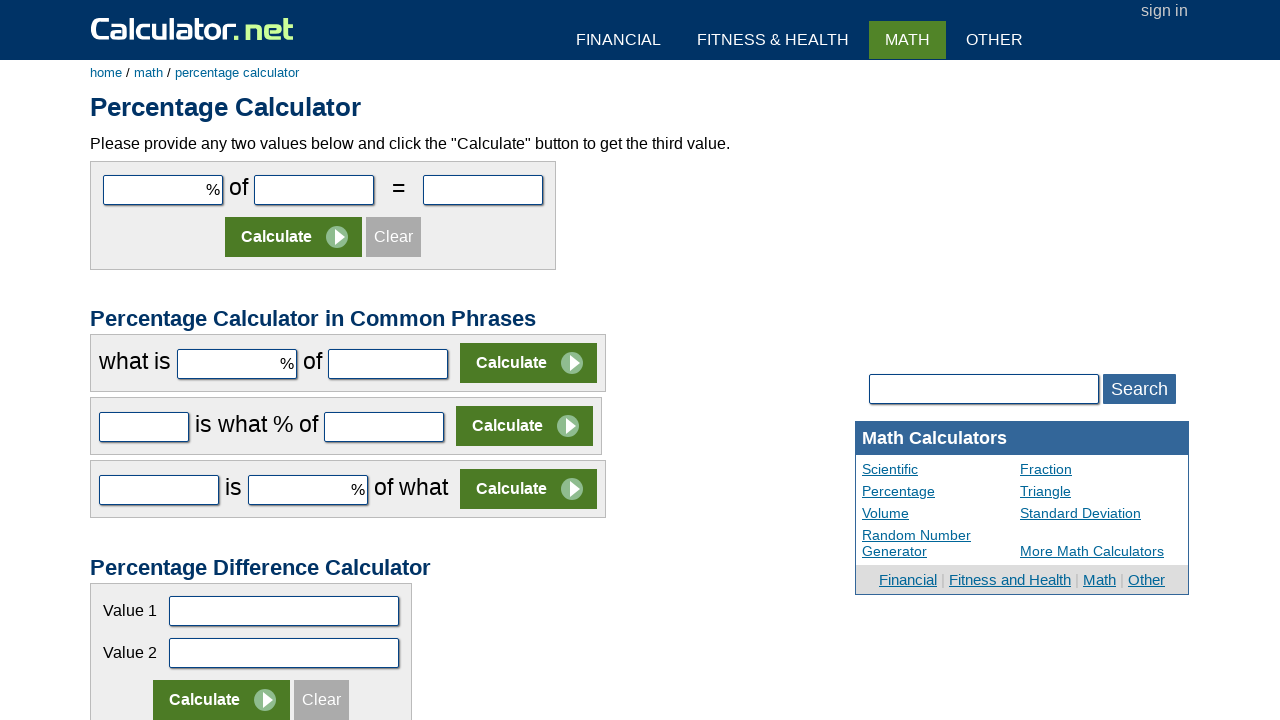

Test Case 1: Filled first parameter with value 10 on #cpar1
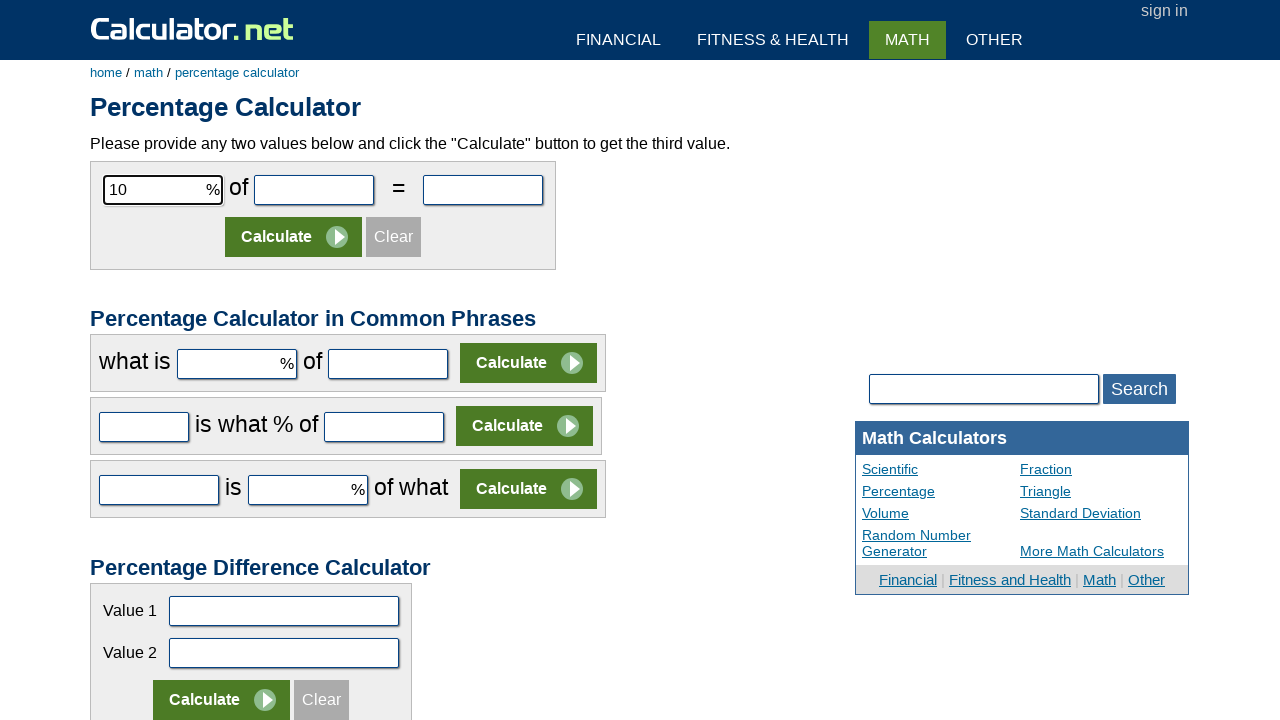

Test Case 1: Filled second parameter with value 50 on #cpar2
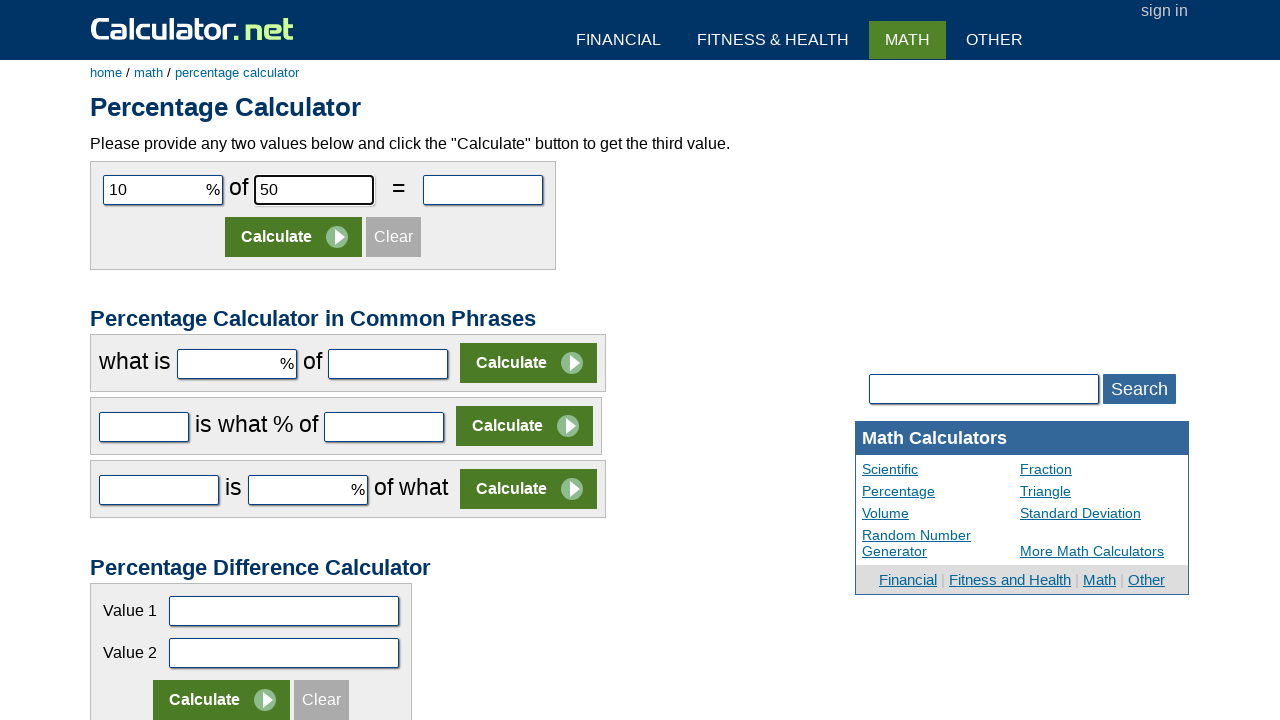

Test Case 1: Clicked calculate button for percentage calculation at (294, 237) on xpath=//*[@id='content']/form[1]/table/tbody/tr[2]/td/input[2]
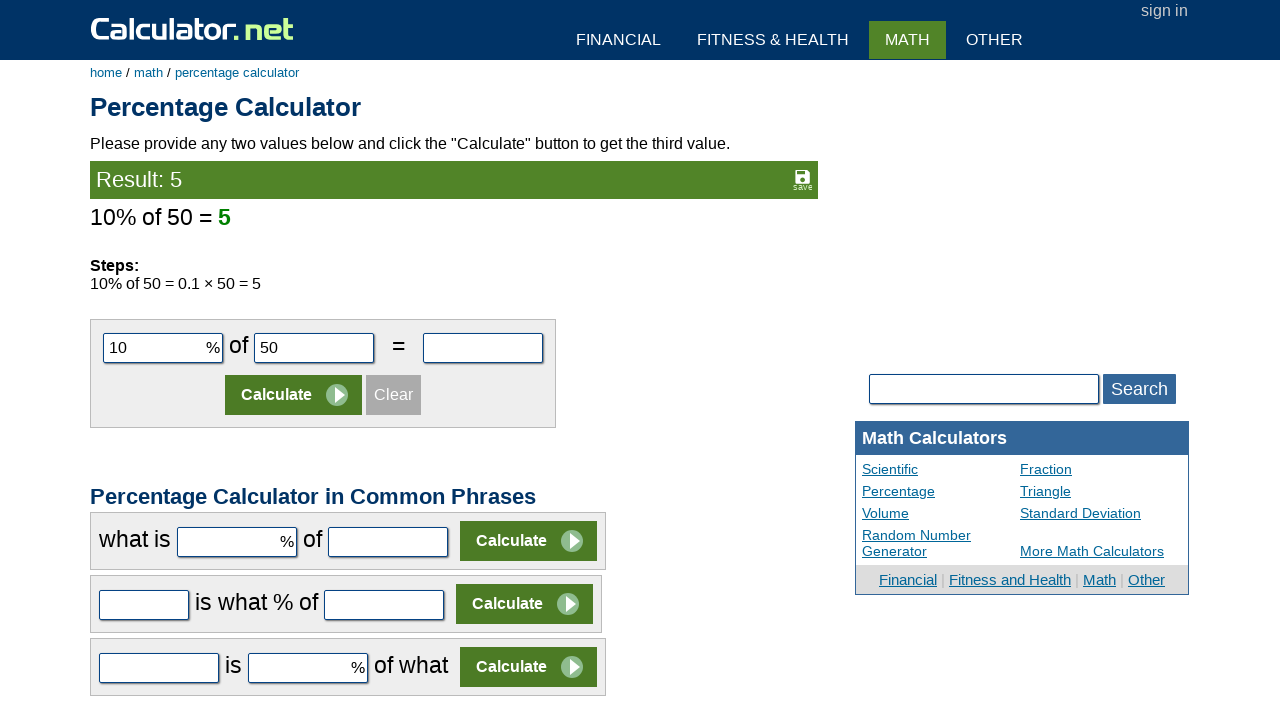

Test Case 2: Filled first parameter with value 20 on input[name='c21par1']
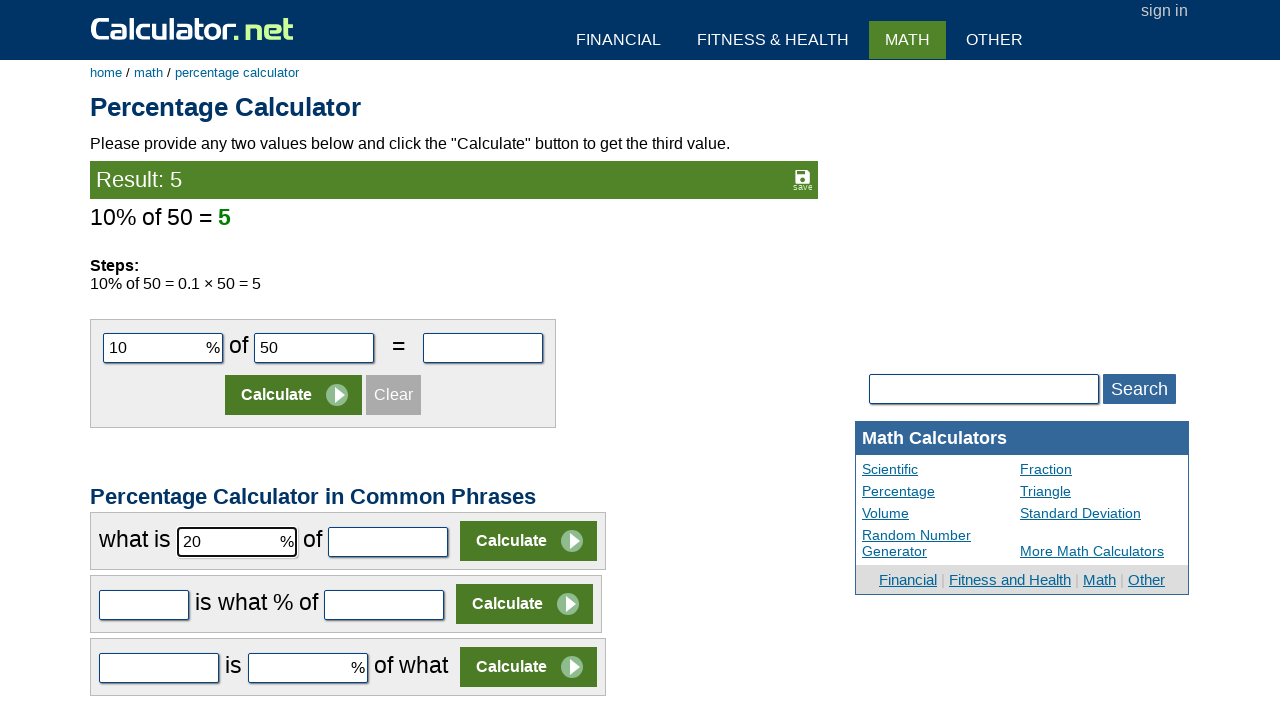

Test Case 2: Filled second parameter with value 100 on input[name='c21par2']
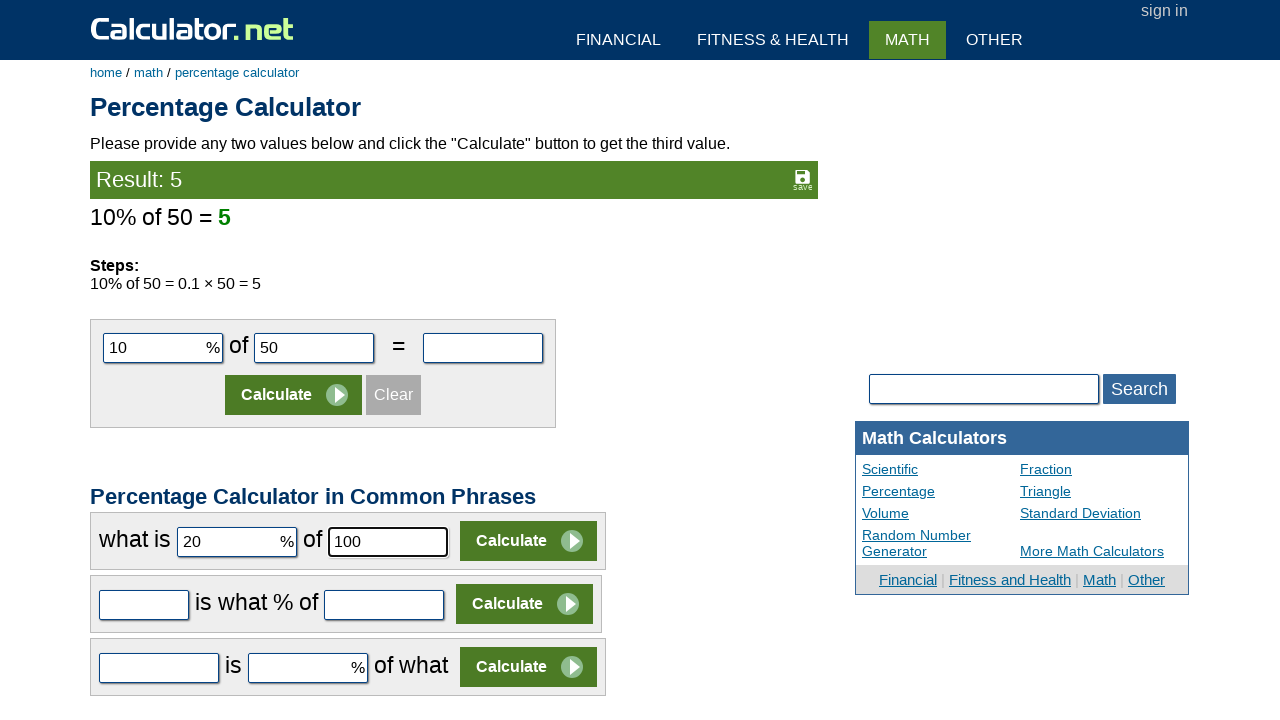

Test Case 2: Clicked calculate button for percentage increase/decrease at (528, 541) on xpath=//*[@id='content']/form[2]/table/tbody/tr/td[2]/input[2]
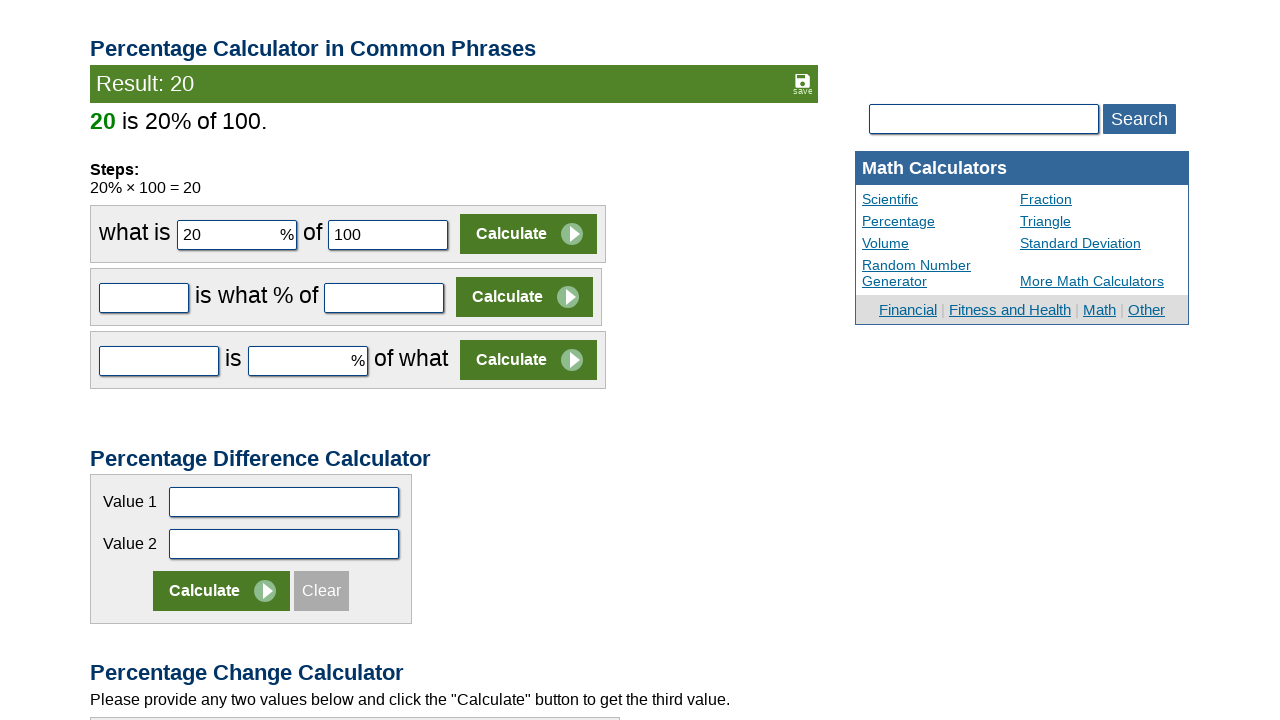

Test Case 3: Filled first parameter with value 20 on input[name='c22par1']
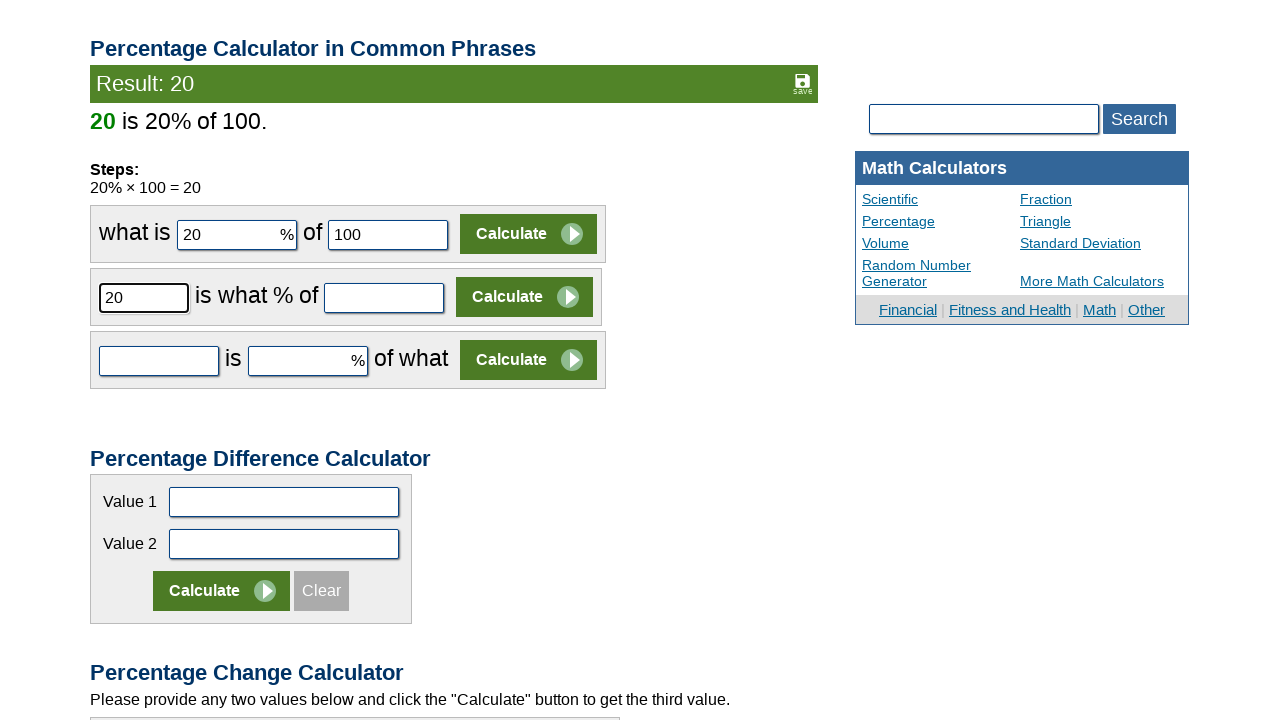

Test Case 3: Filled second parameter with value 100 on input[name='c22par2']
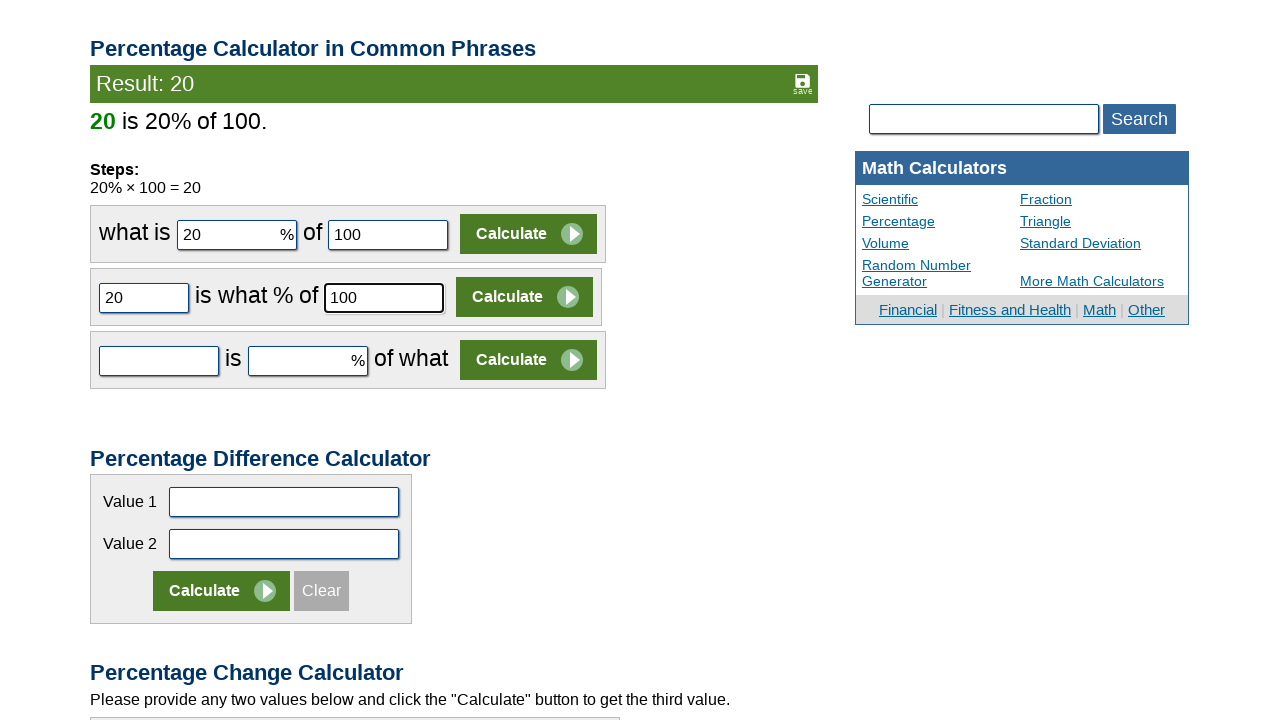

Test Case 3: Clicked calculate button for percentage difference at (524, 297) on xpath=//*[@id='content']/form[3]/table/tbody/tr/td[2]/input[2]
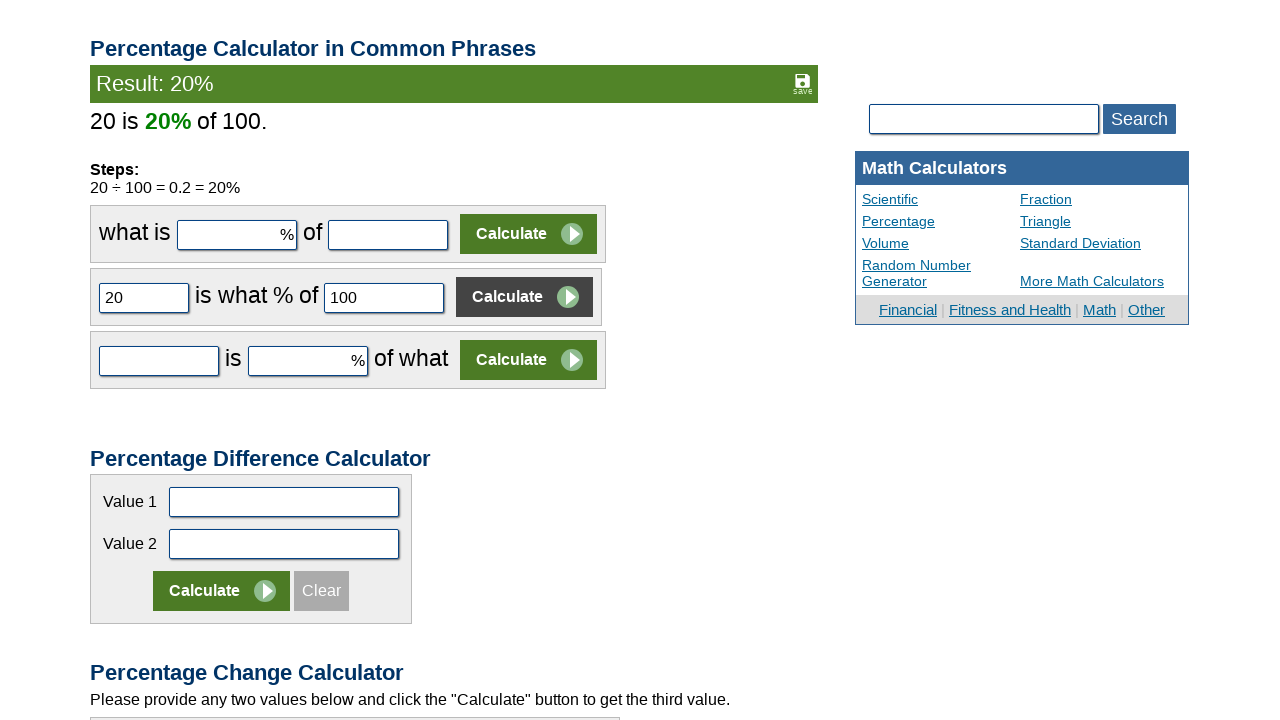

Test Case 4: Filled first parameter with value 15 on input[name='c23par1']
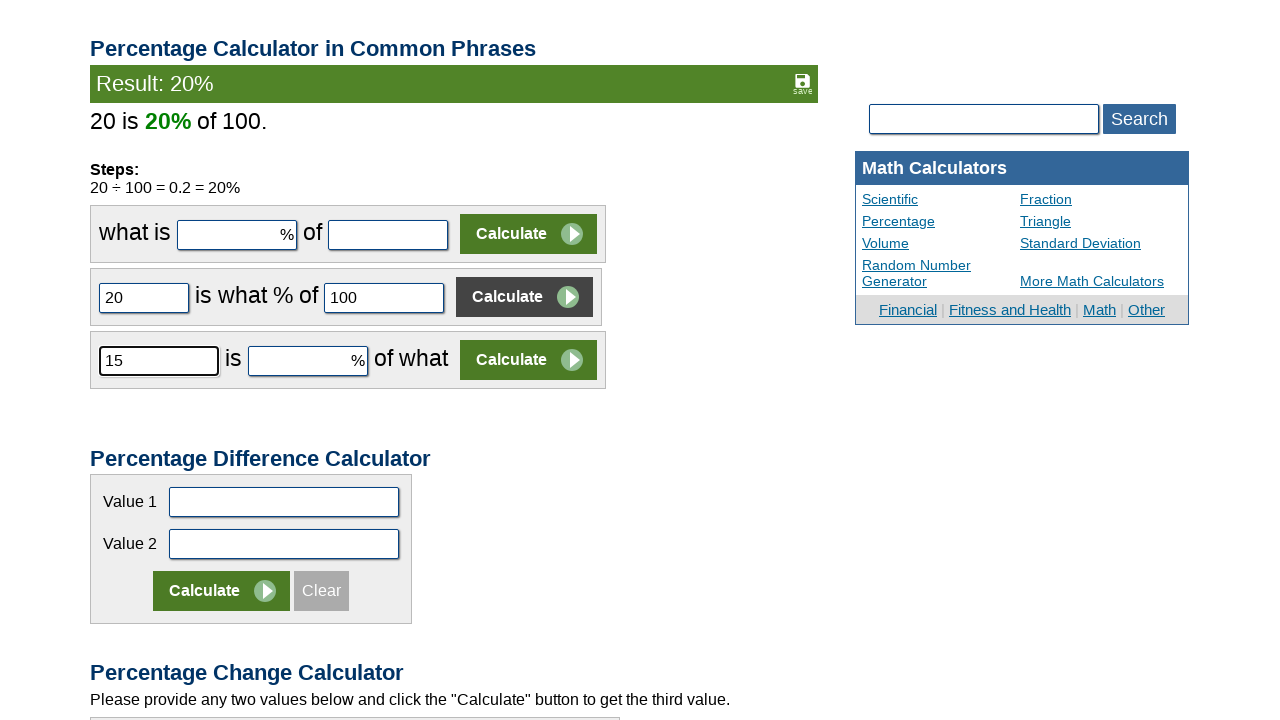

Test Case 4: Filled second parameter with value 1 on input[name='c23par2']
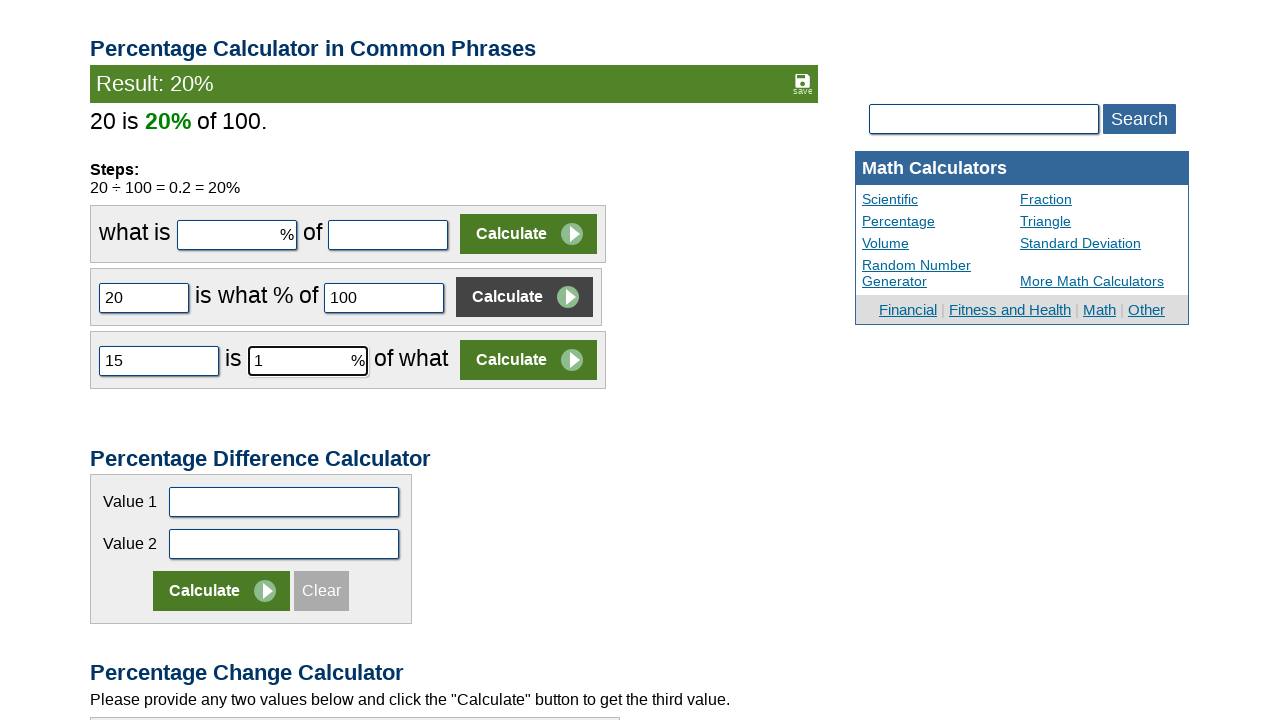

Test Case 4: Clicked calculate button for percentage change at (528, 360) on xpath=//*[@id='content']/form[4]/table/tbody/tr/td[2]/input[2]
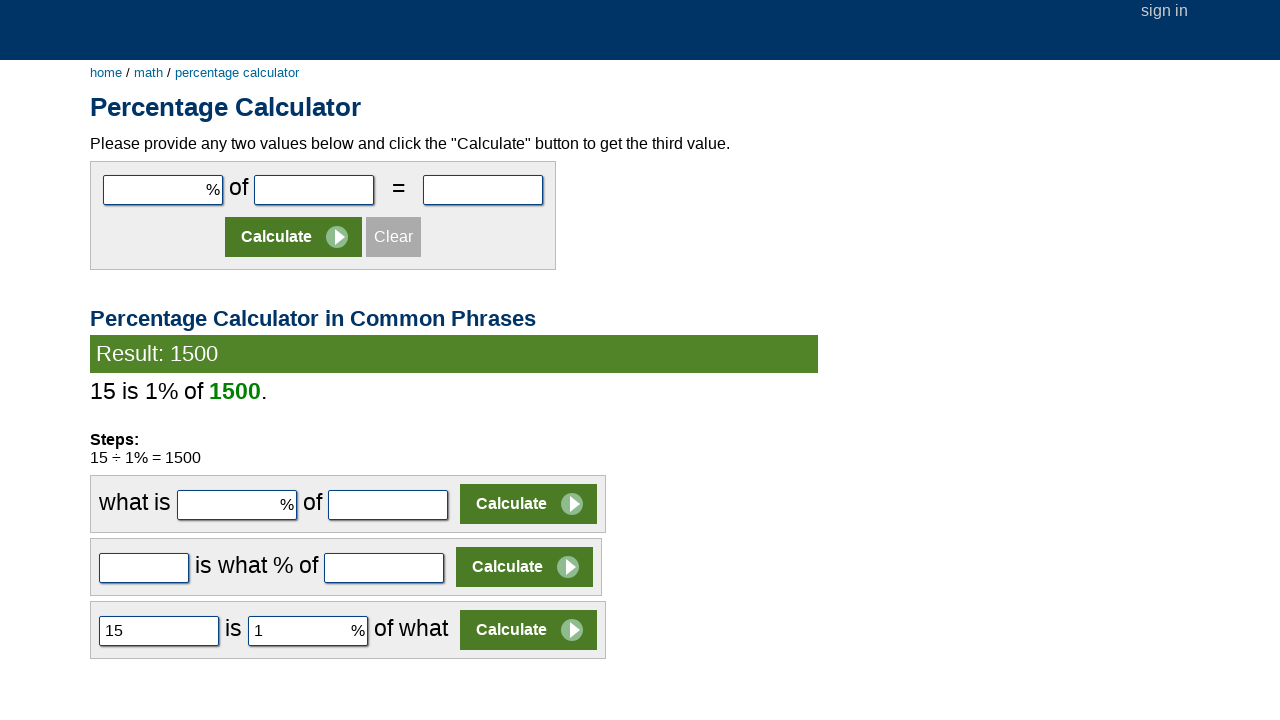

Test Case 5: Filled first parameter with value 40 on input[name='c3par1']
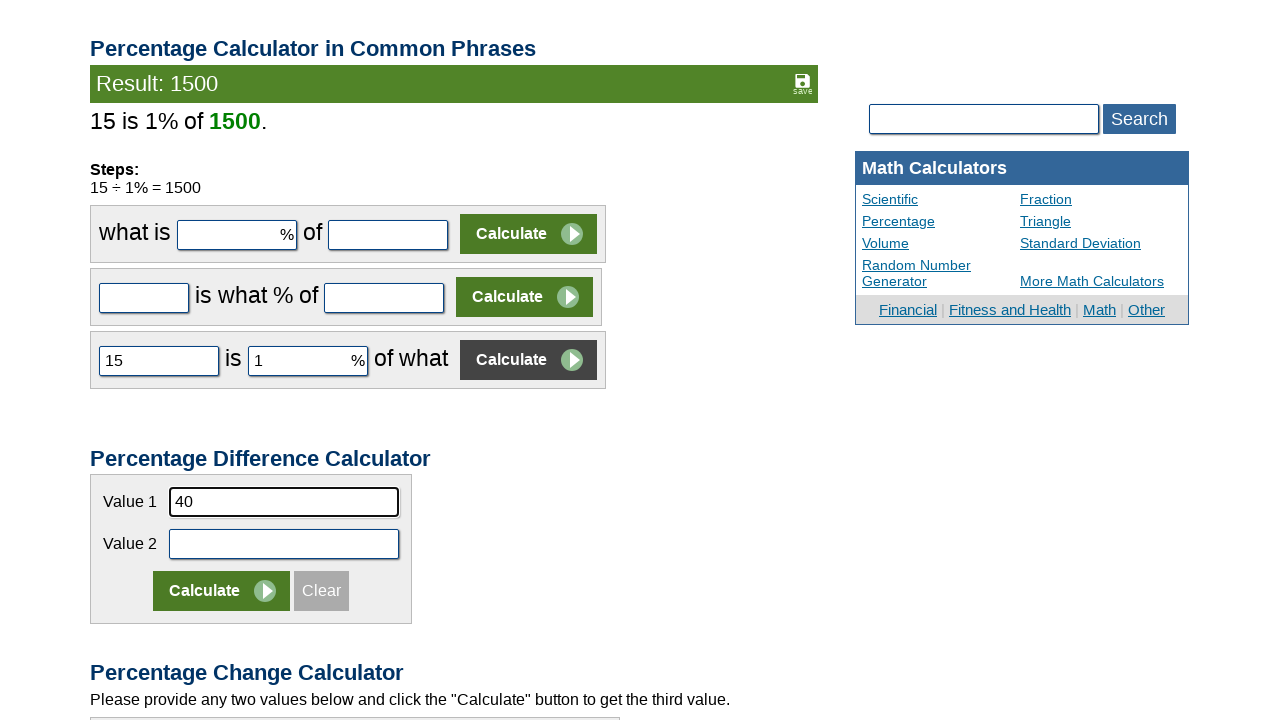

Test Case 5: Filled second parameter with value 30 on input[name='c3par2']
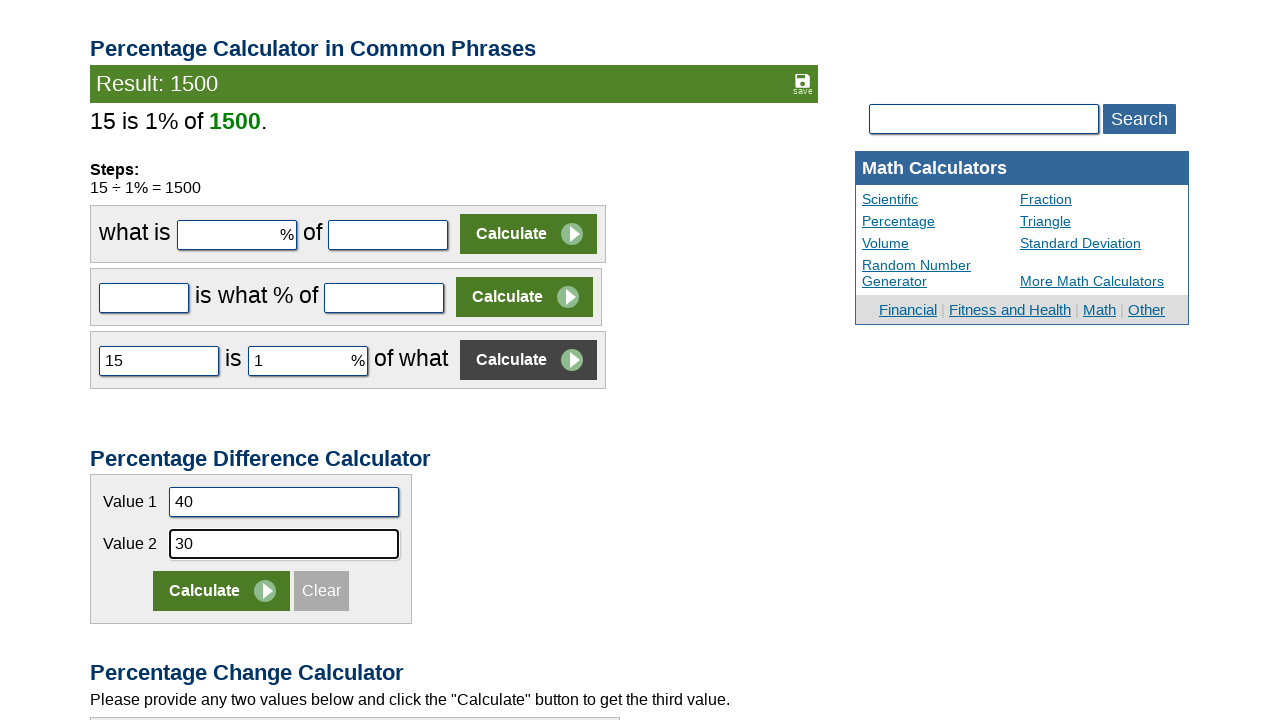

Test Case 5: Clicked calculate button for value from percentage at (222, 590) on xpath=//*[@id='content']/form[5]/table/tbody/tr[3]/td/input[2]
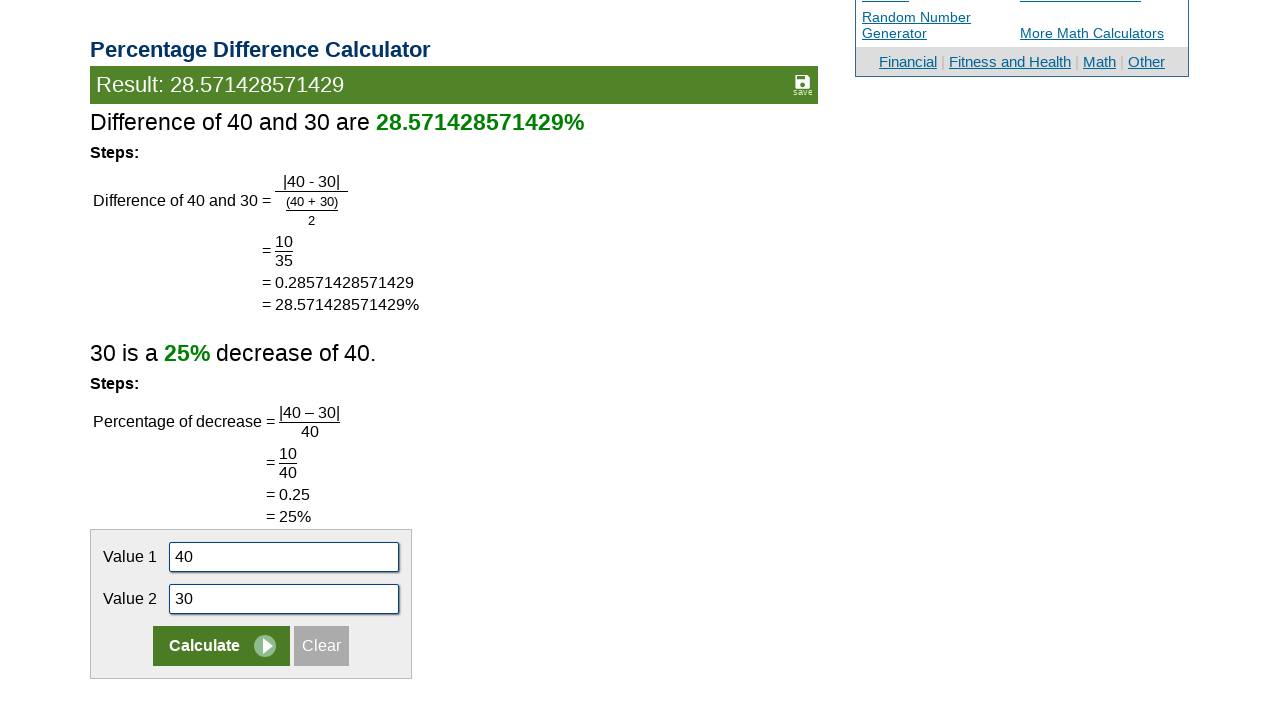

Test Case 6: Filled first parameter with value 60 on input[name='c2par1']
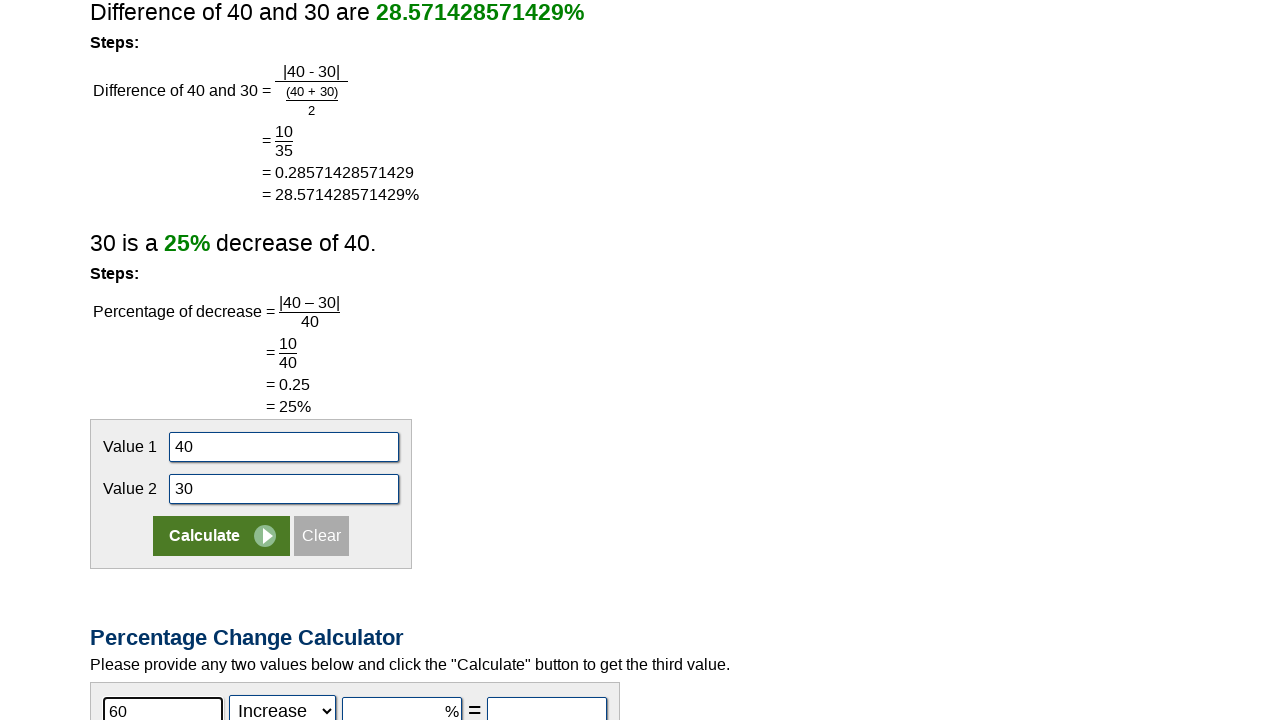

Test Case 6: Filled second parameter with value 10 on input[name='c2par2']
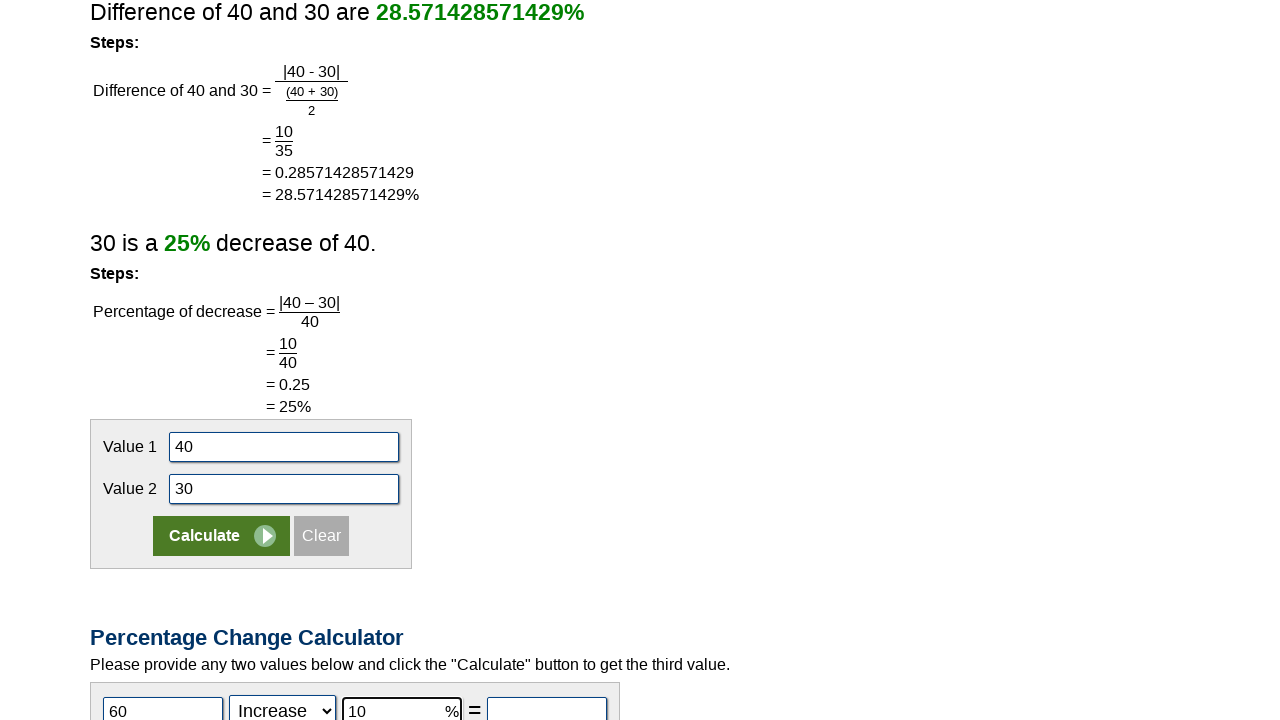

Test Case 6: Clicked calculate button for original value from percentage at (326, 361) on xpath=//*[@id='content']/form[6]/table/tbody/tr[2]/td/input[2]
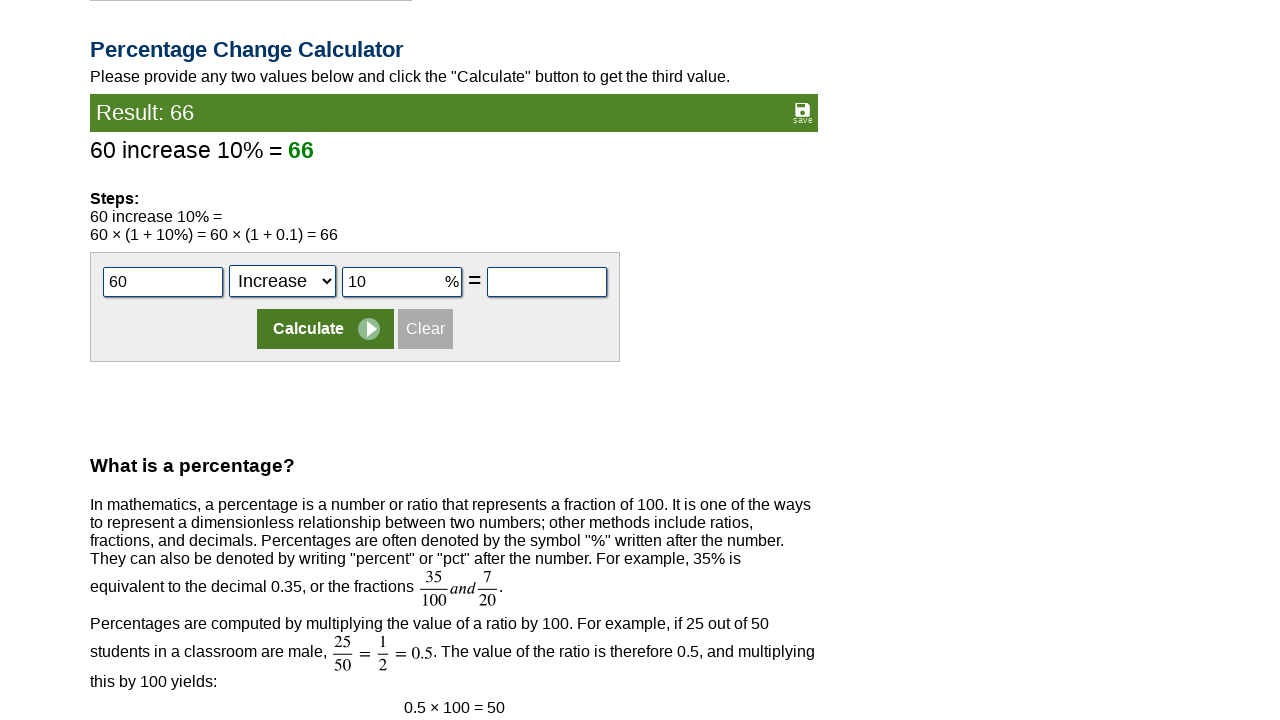

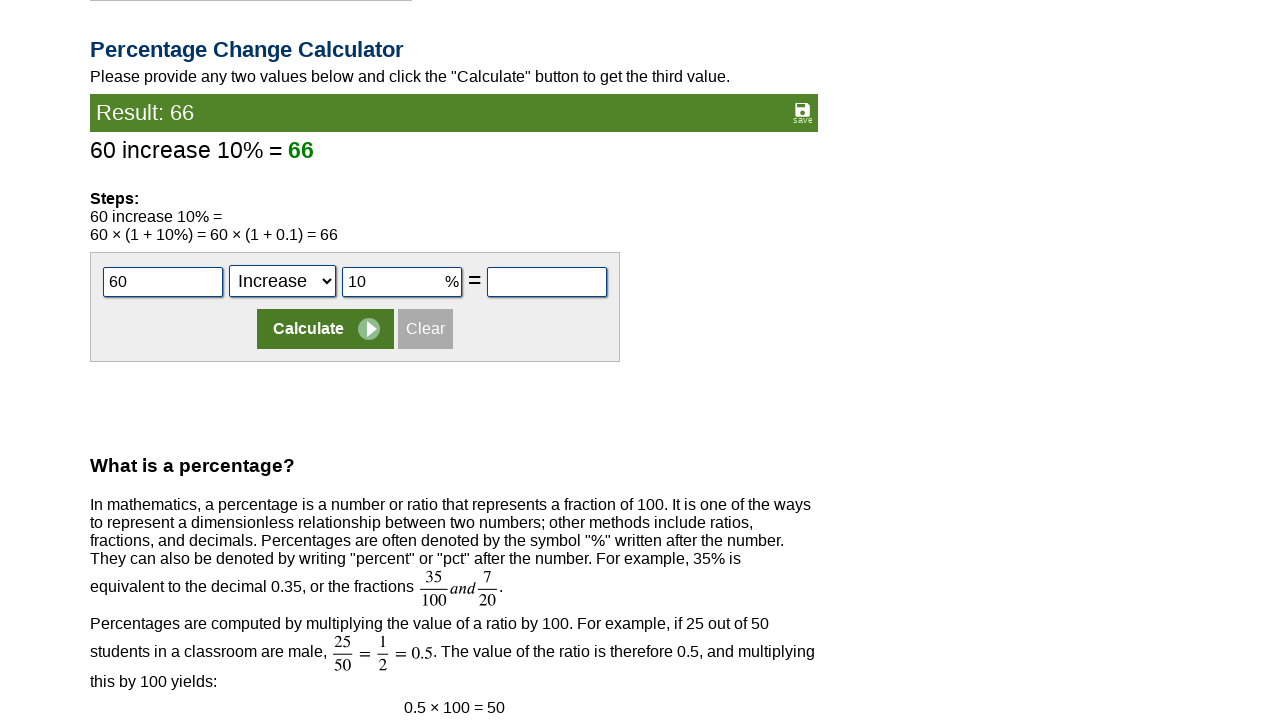